Simple page load test that navigates to the dockyard website and waits for the page to load

Starting URL: https://dockyard.gobindo.com/

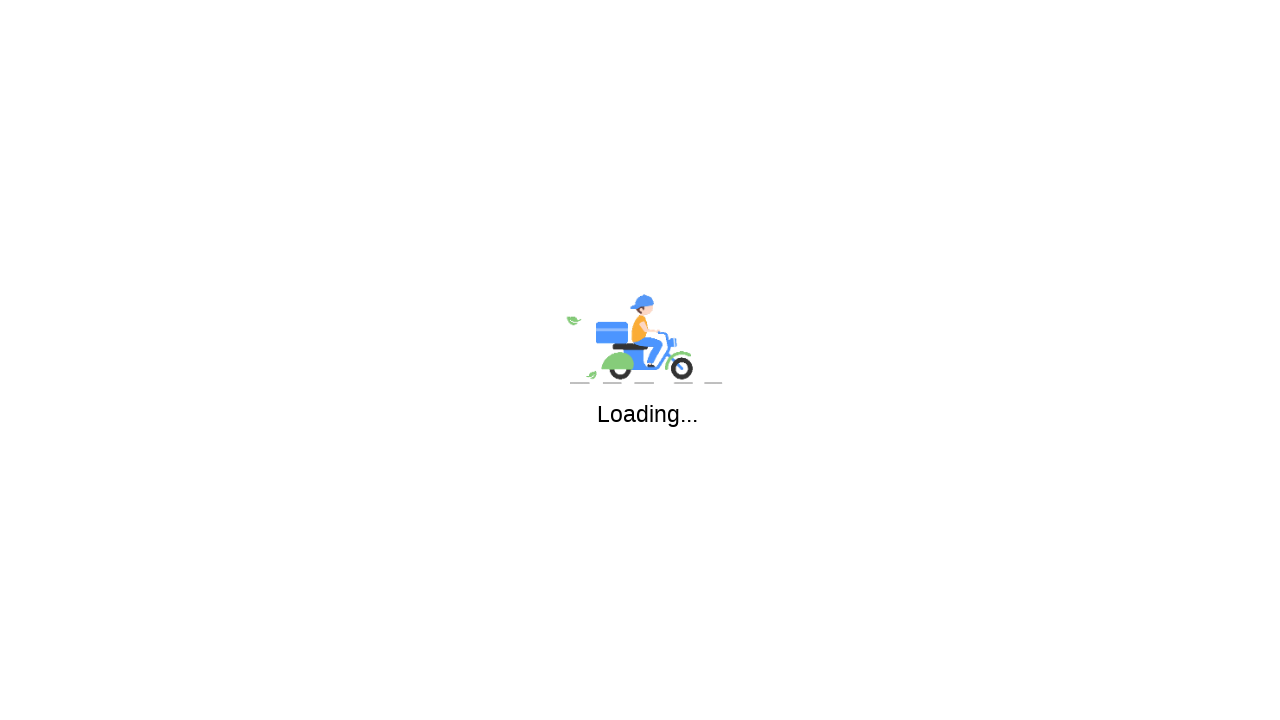

Navigated to Dockyard website at https://dockyard.gobindo.com/
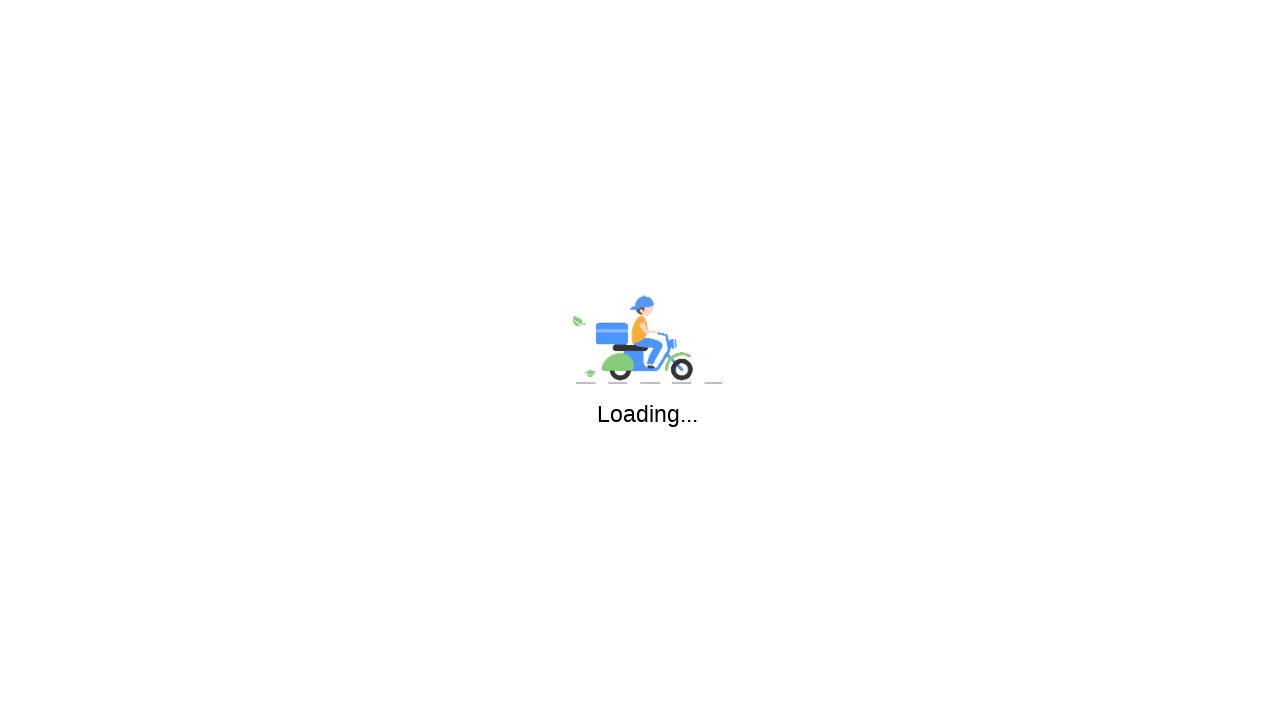

Page fully loaded - network idle state reached
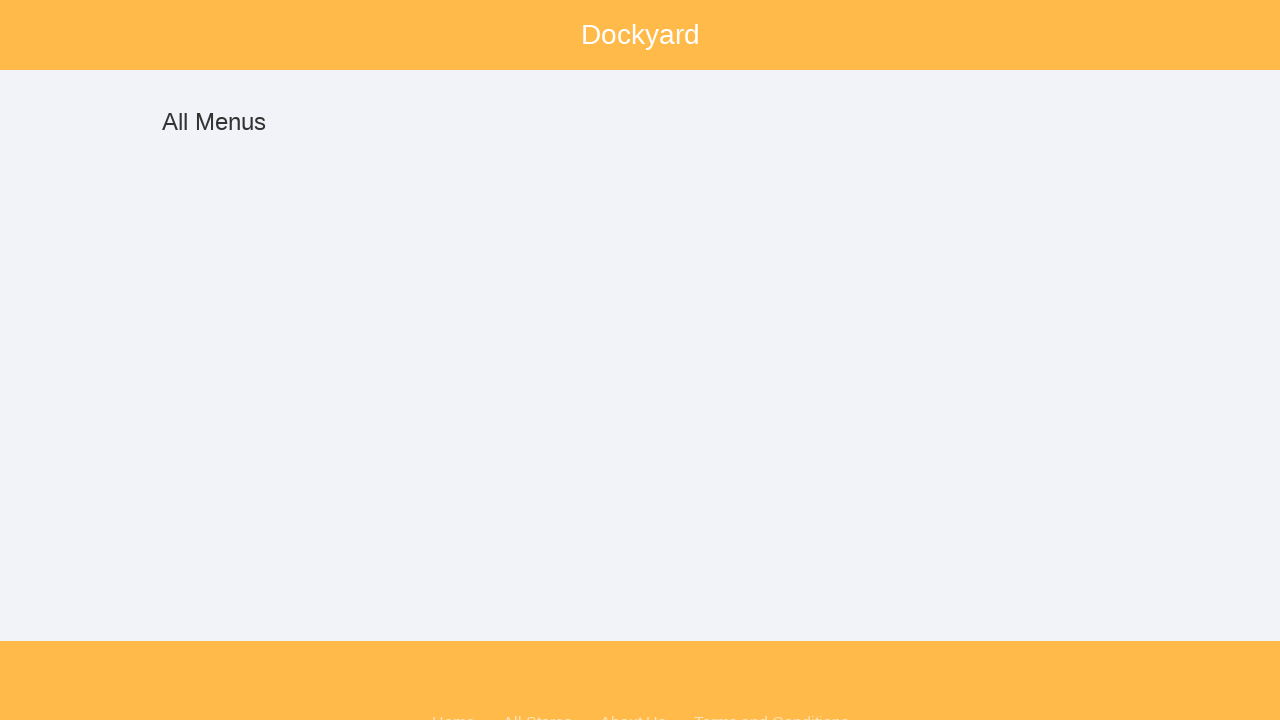

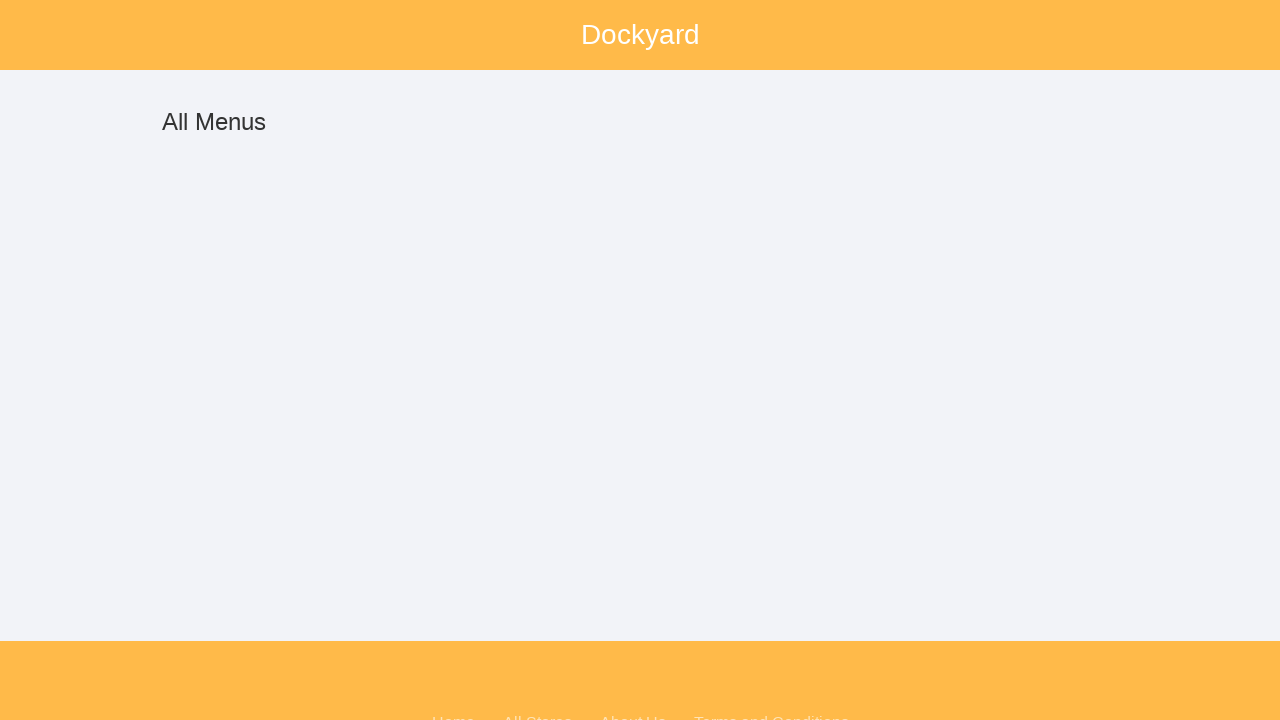